Tests autosuggestive dropdown by typing a partial country name and selecting the matching option from suggestions

Starting URL: https://rahulshettyacademy.com/AutomationPractice/

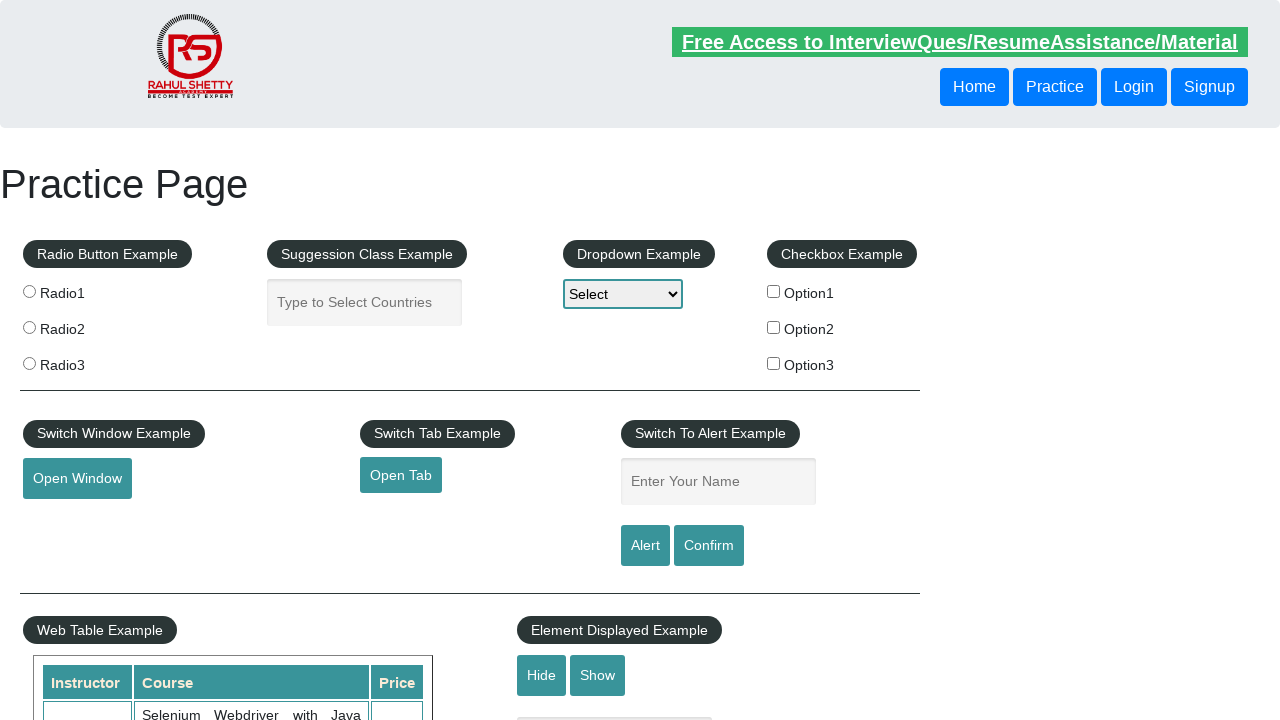

Typed 'ind' in autocomplete field to trigger suggestions on #autocomplete
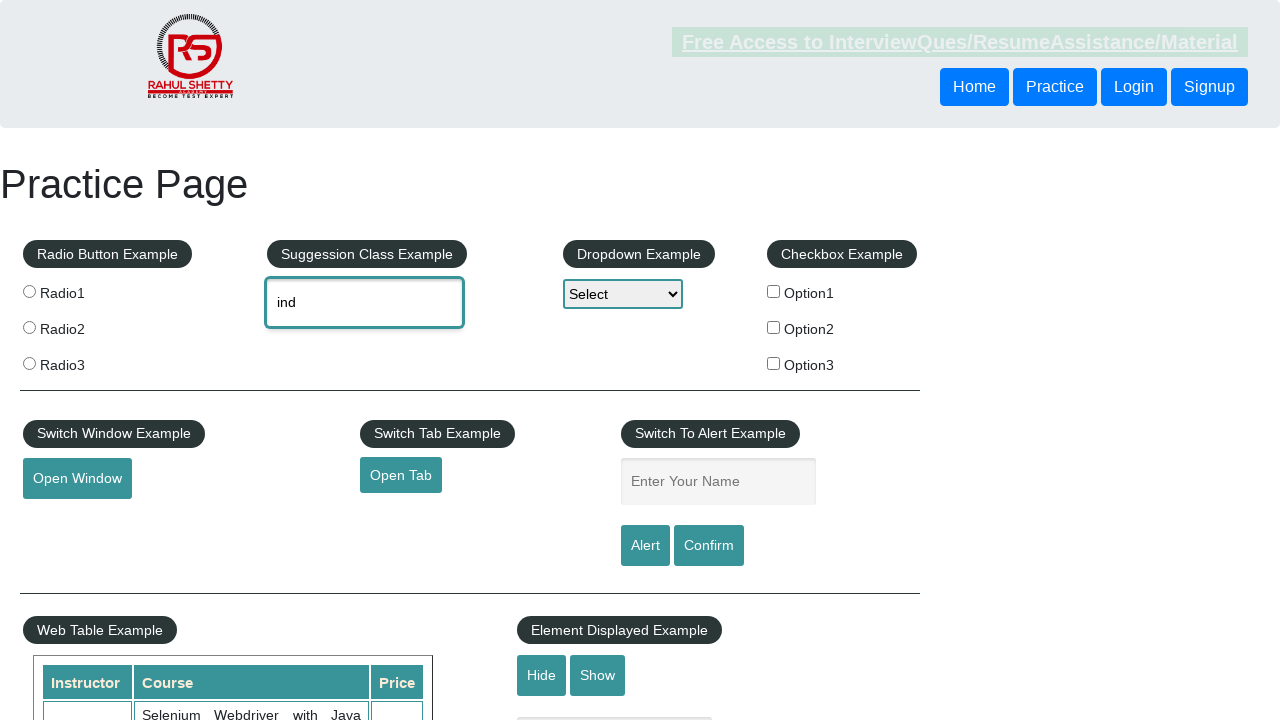

Autosuggestive dropdown appeared with matching country options
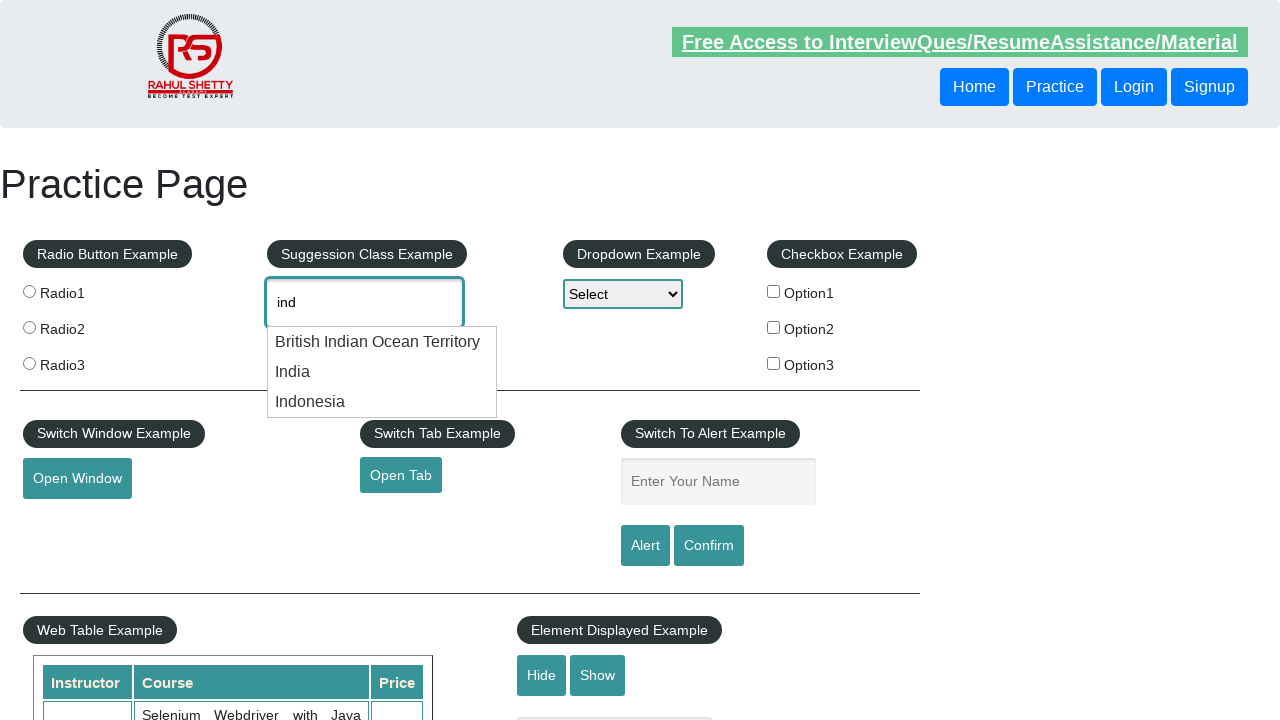

Selected 'India' from the dropdown suggestions at (382, 342) on li.ui-menu-item:has-text('India')
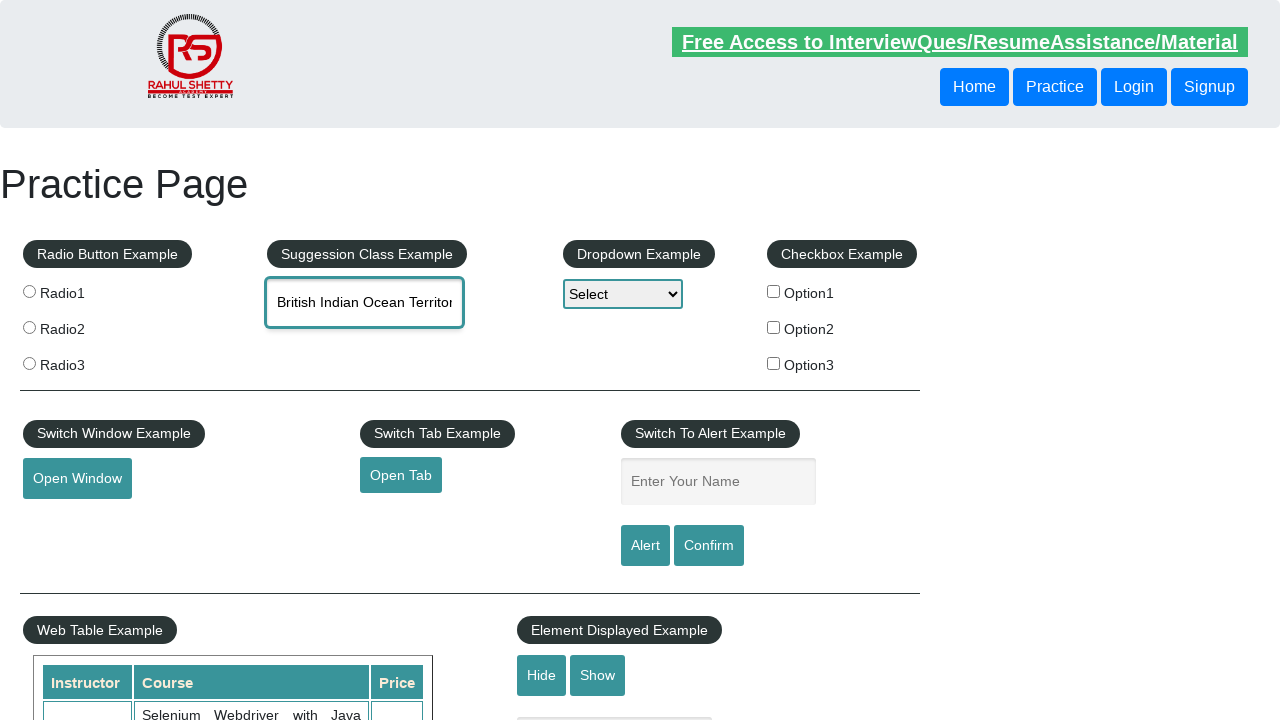

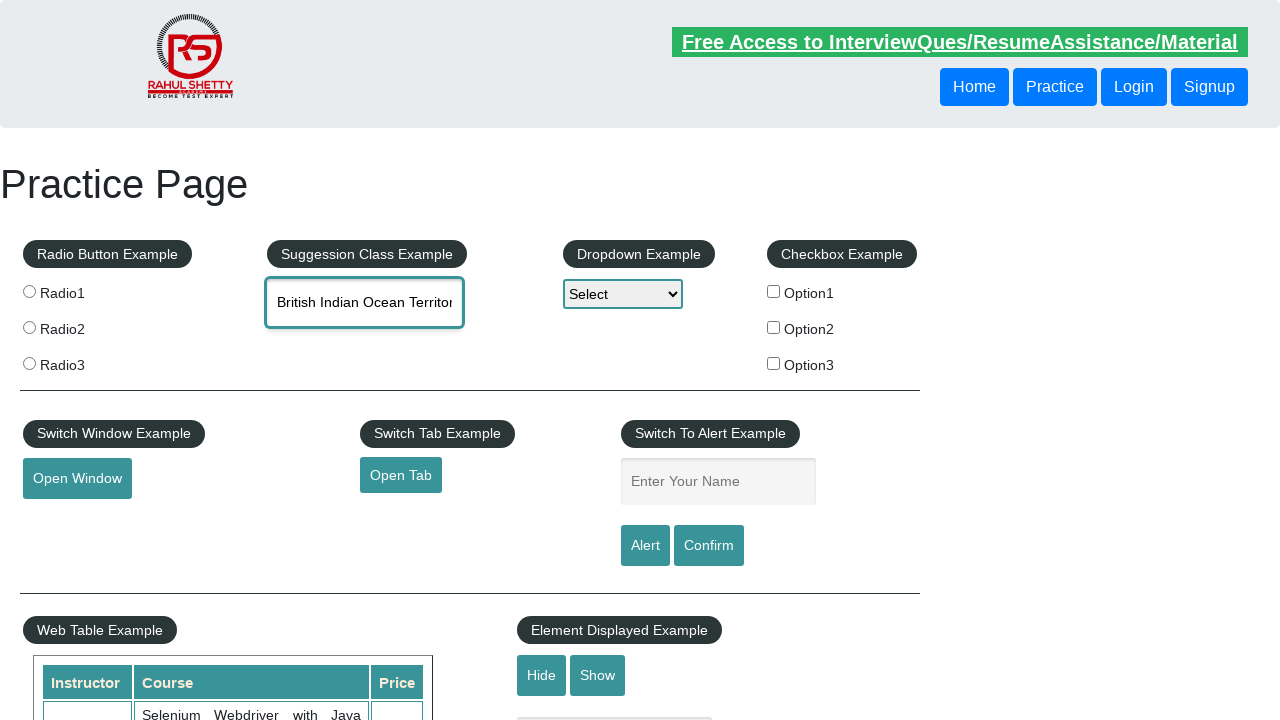